Tests drag and drop functionality by dragging an element and dropping it onto a target area within an iframe

Starting URL: https://jqueryui.com/droppable/

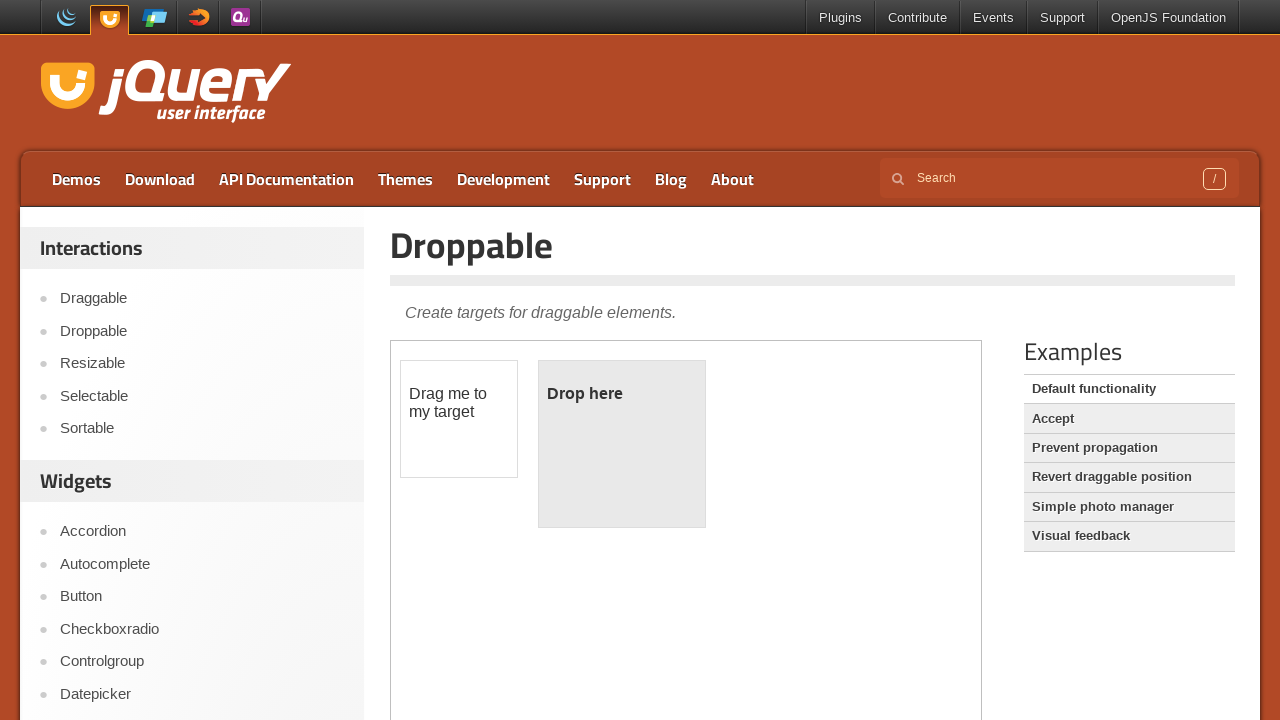

Located iframe containing drag and drop demo
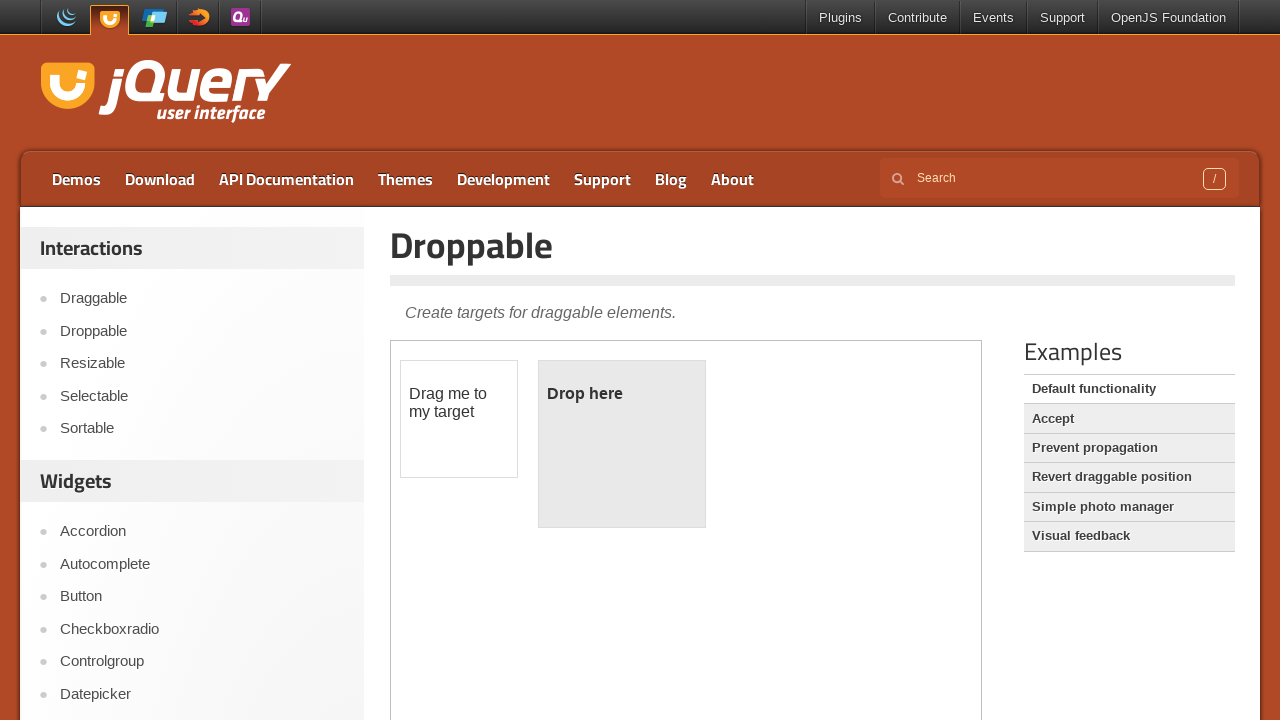

Located draggable element within iframe
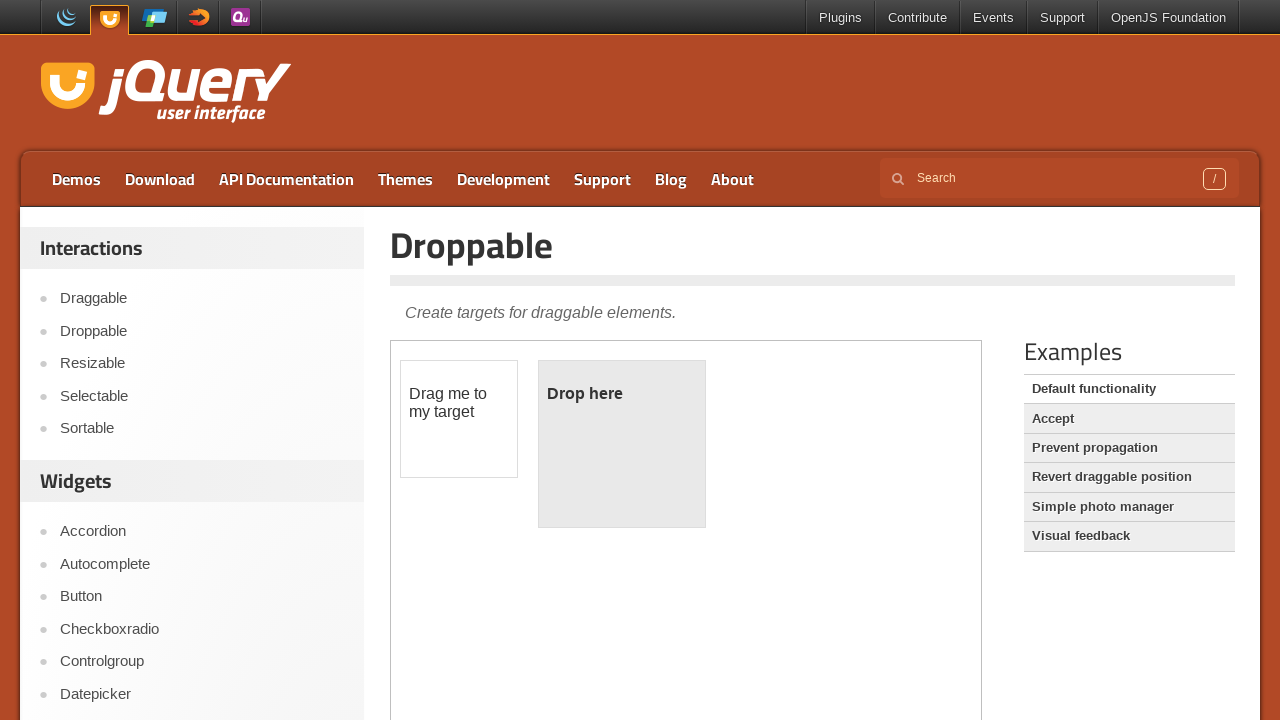

Located droppable target element within iframe
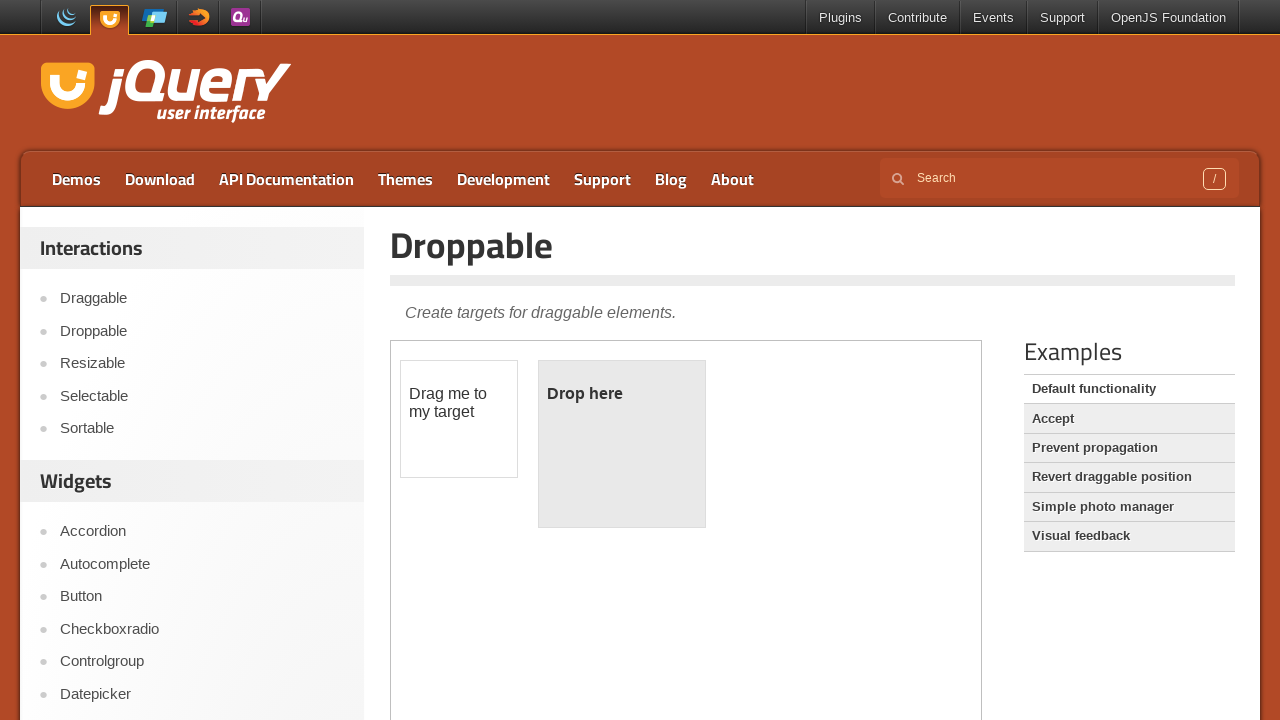

Dragged draggable element and dropped it onto target area at (622, 444)
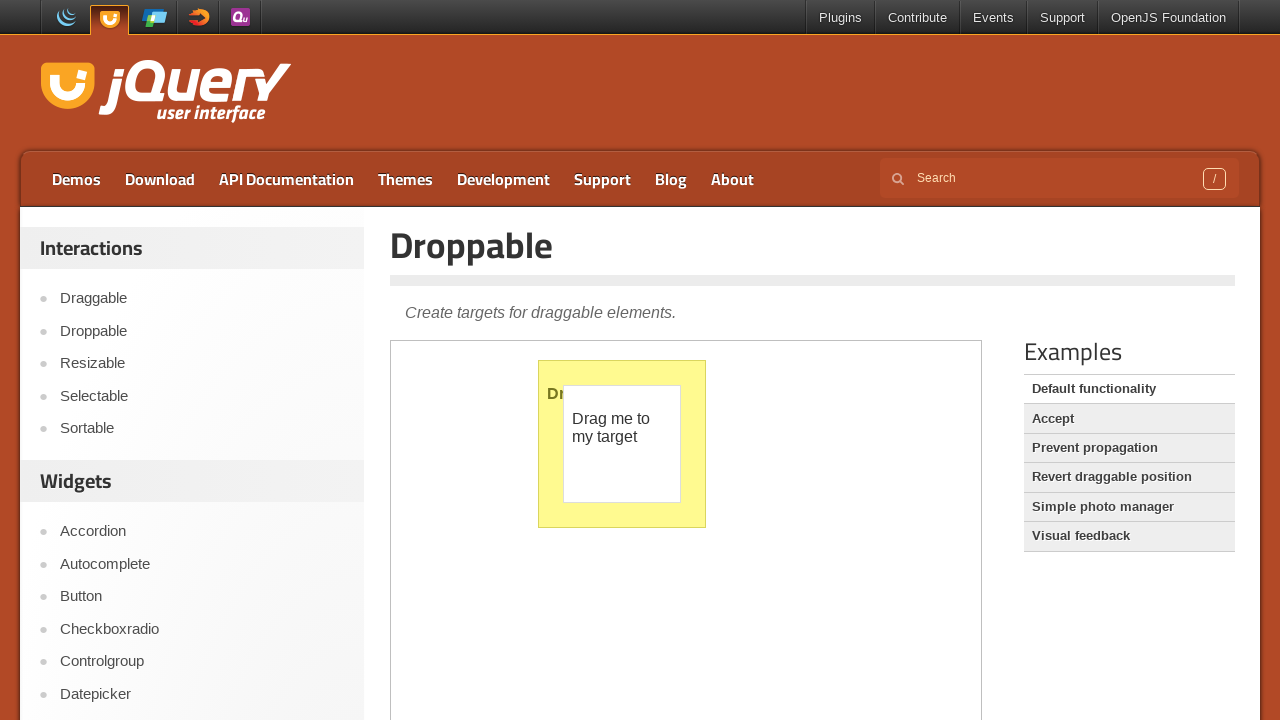

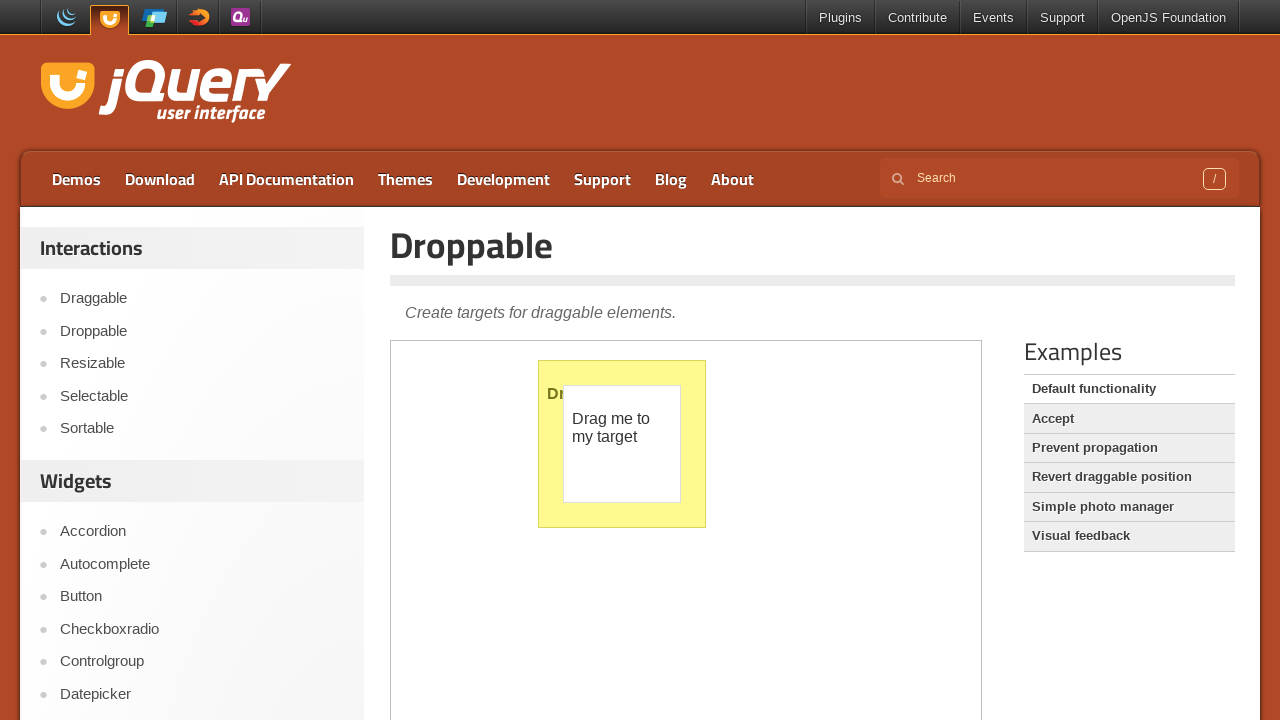